Tests drag and drop functionality on jQuery UI demo page by dragging an element into a droppable area within an iframe

Starting URL: https://jqueryui.com/droppable/

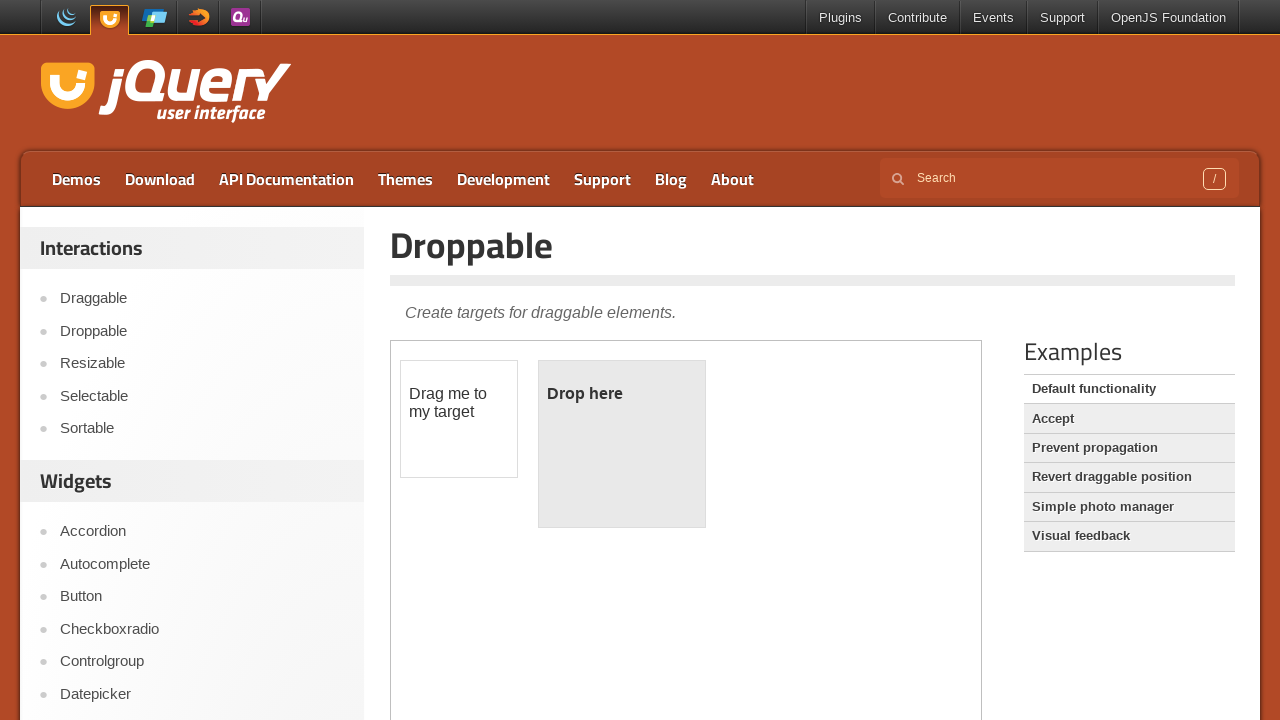

Scrolled down 900 pixels to view the iframe
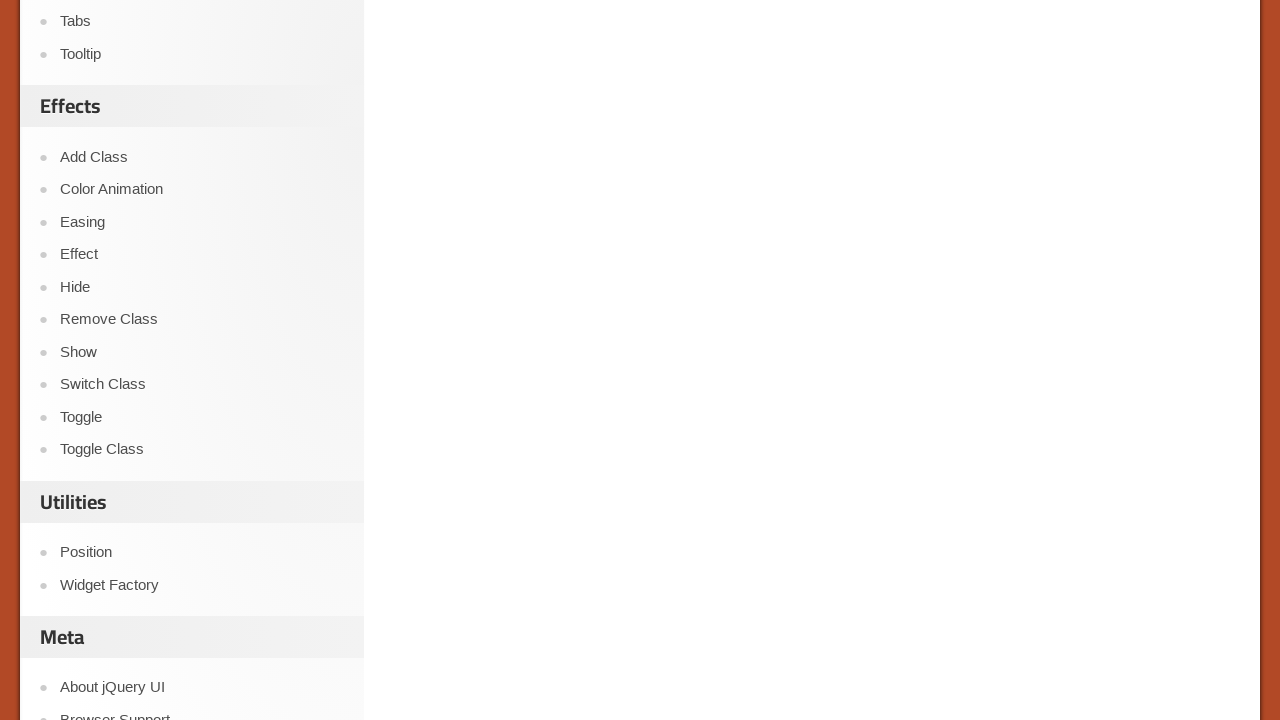

Located the demo iframe
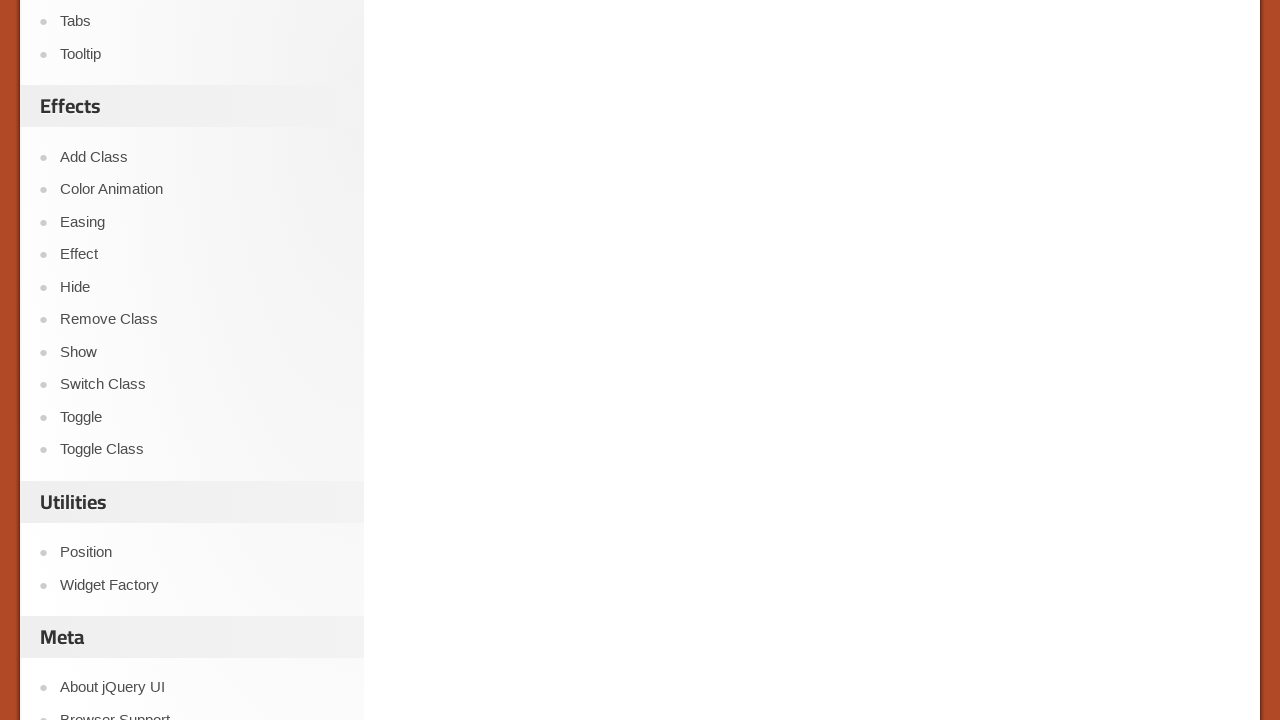

Located the draggable element
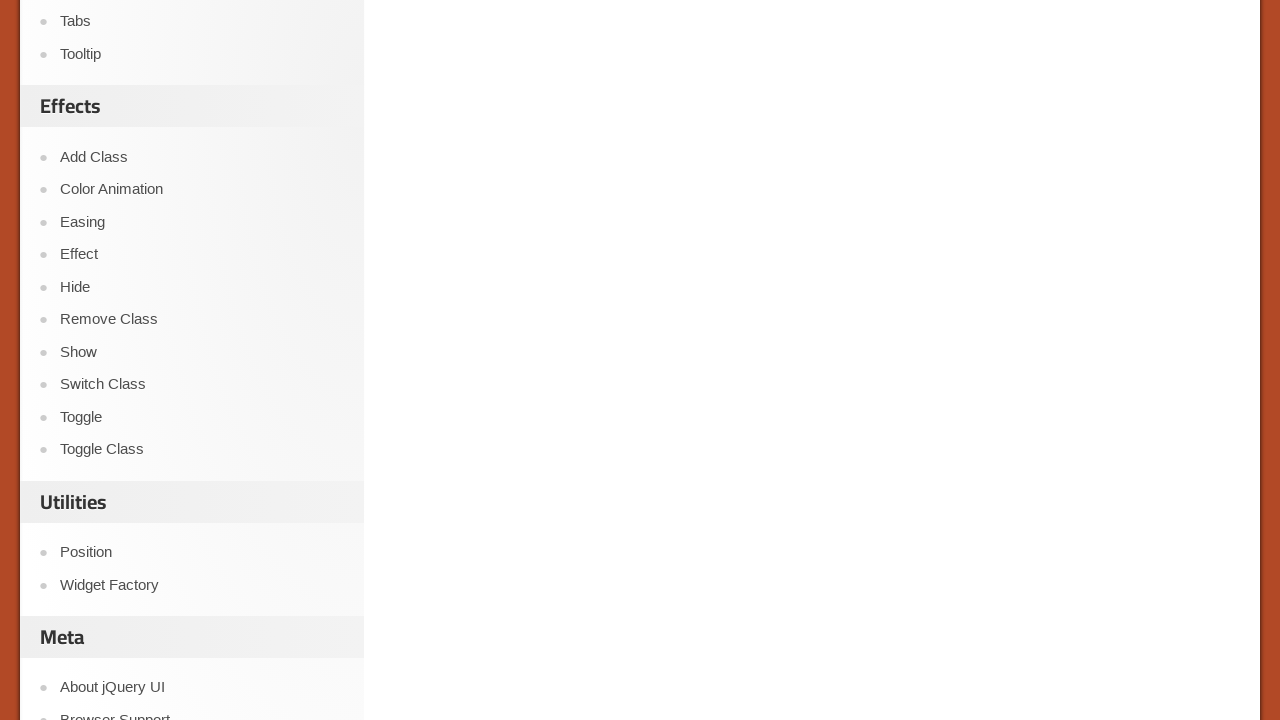

Located the droppable area
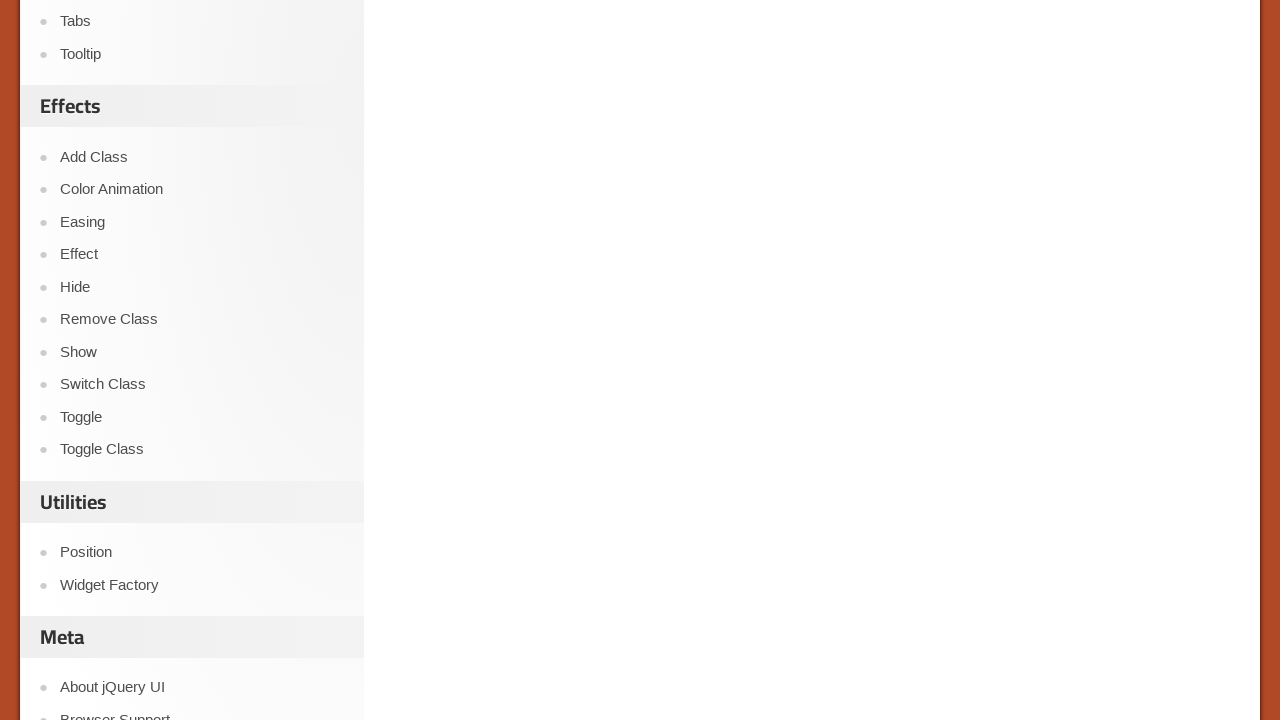

Dragged the draggable element into the droppable area at (622, 386)
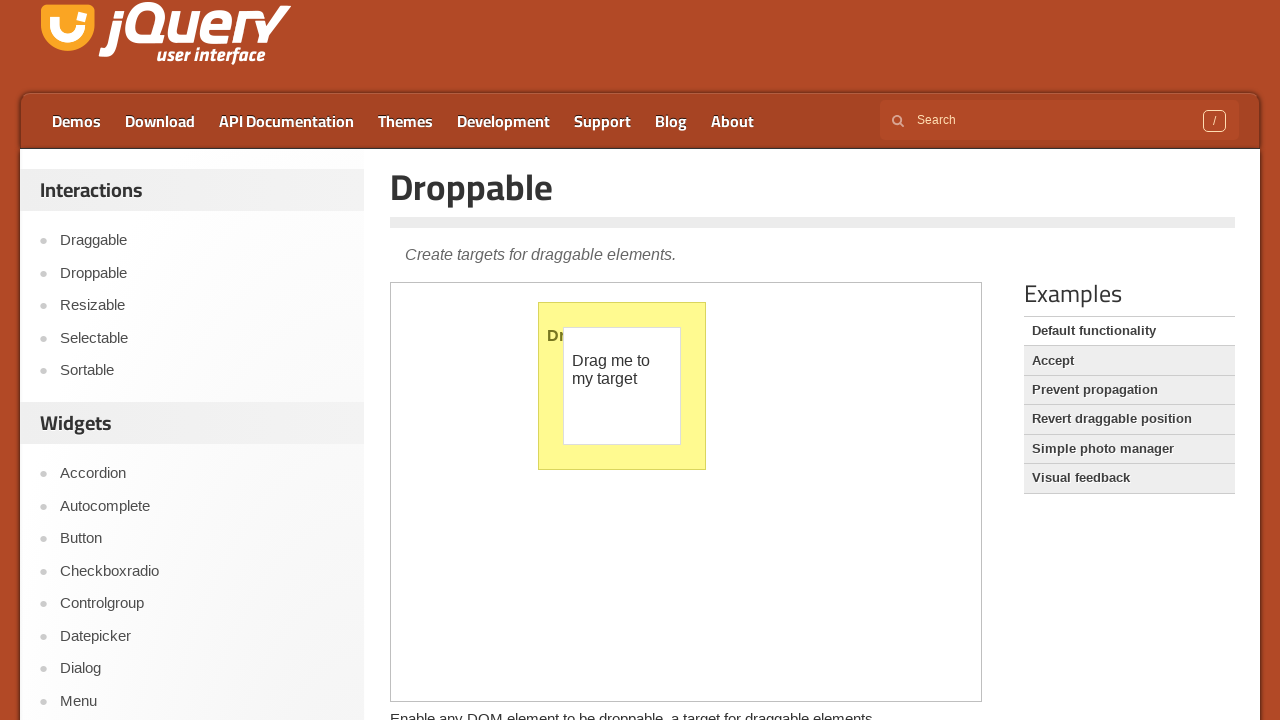

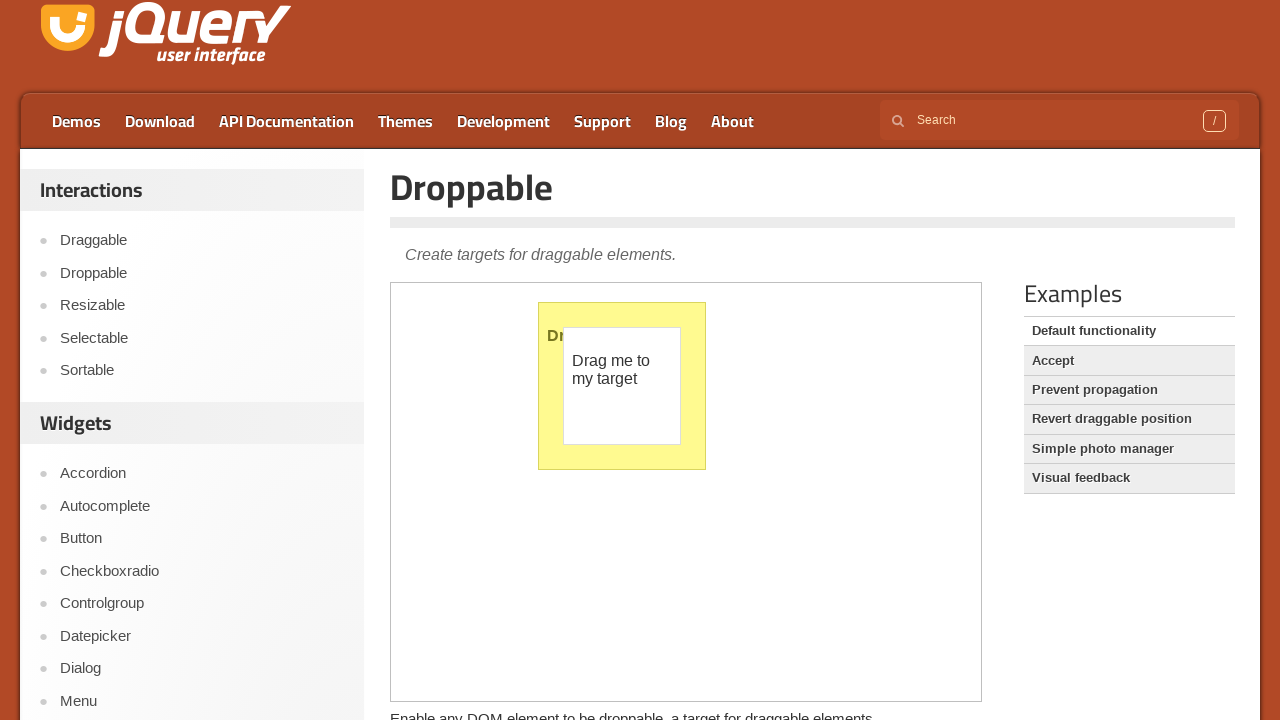